Tests the text box form by filling in full name, email, current address, and permanent address fields, then submitting the form and verifying the output displays the entered name.

Starting URL: https://demoqa.com/text-box

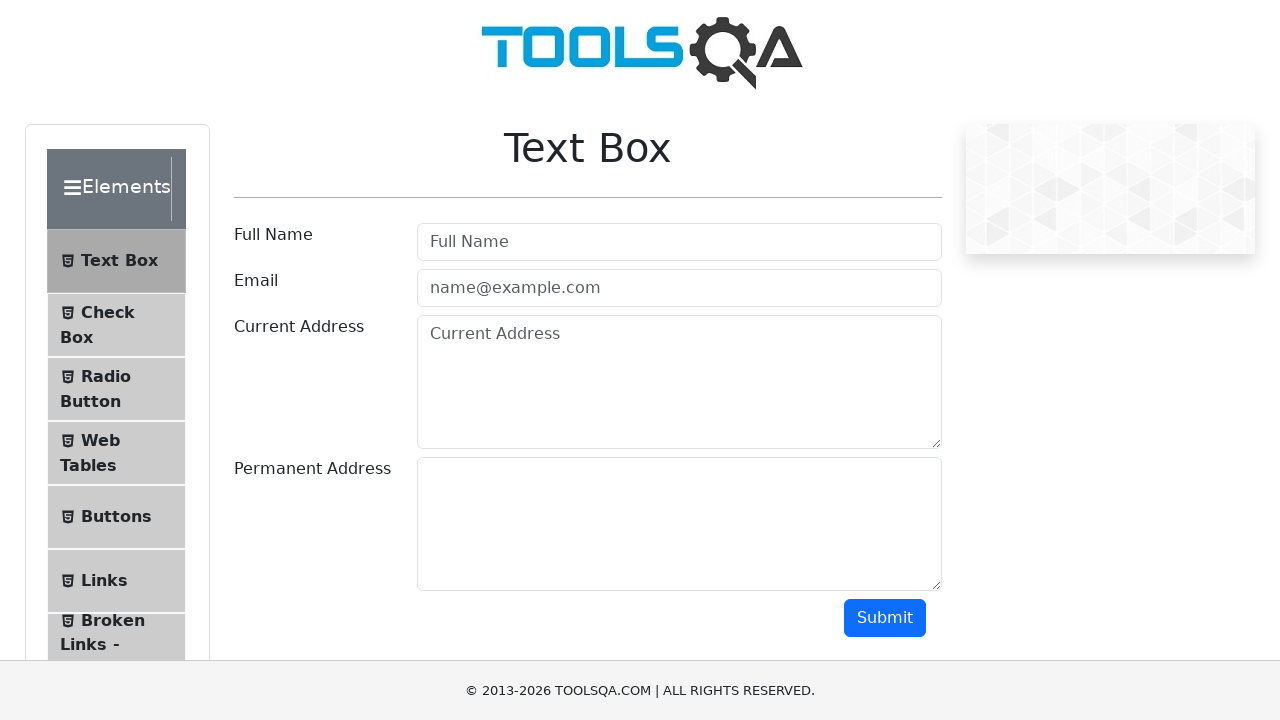

Filled full name field with 'Sergejus' on #userName
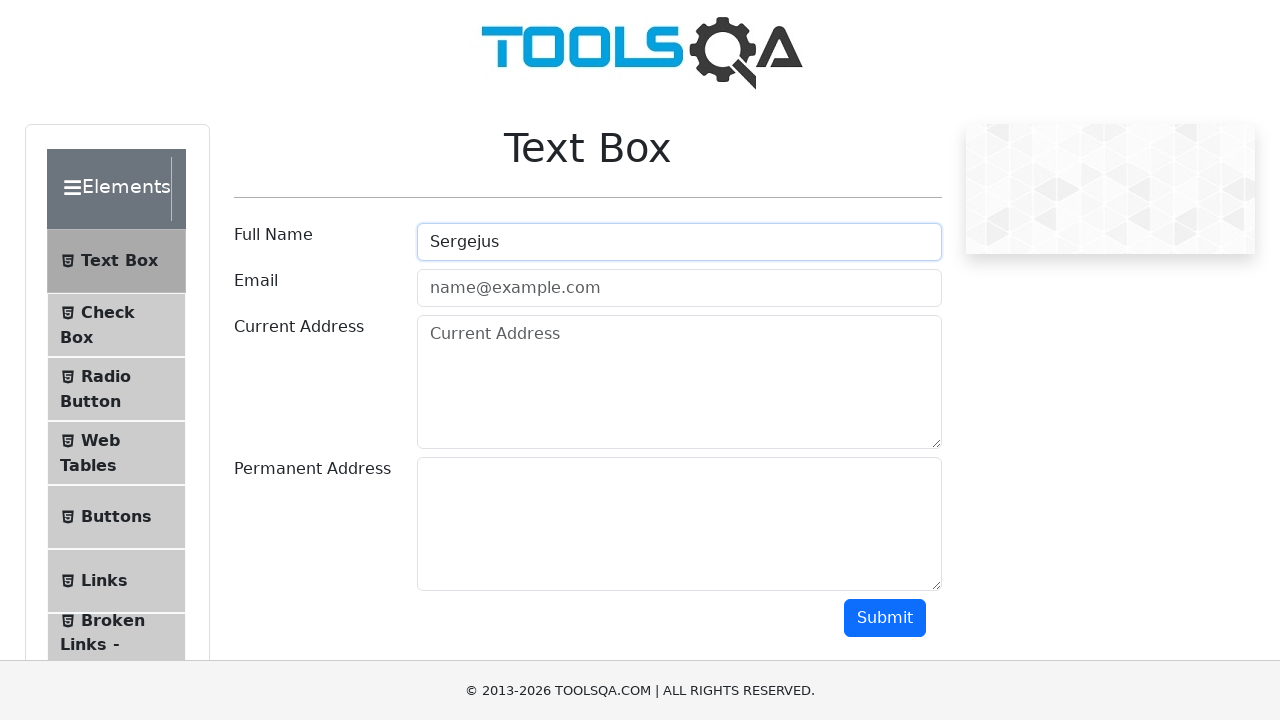

Filled email field with 'sergejus.semionkinas@gmail.com' on #userEmail
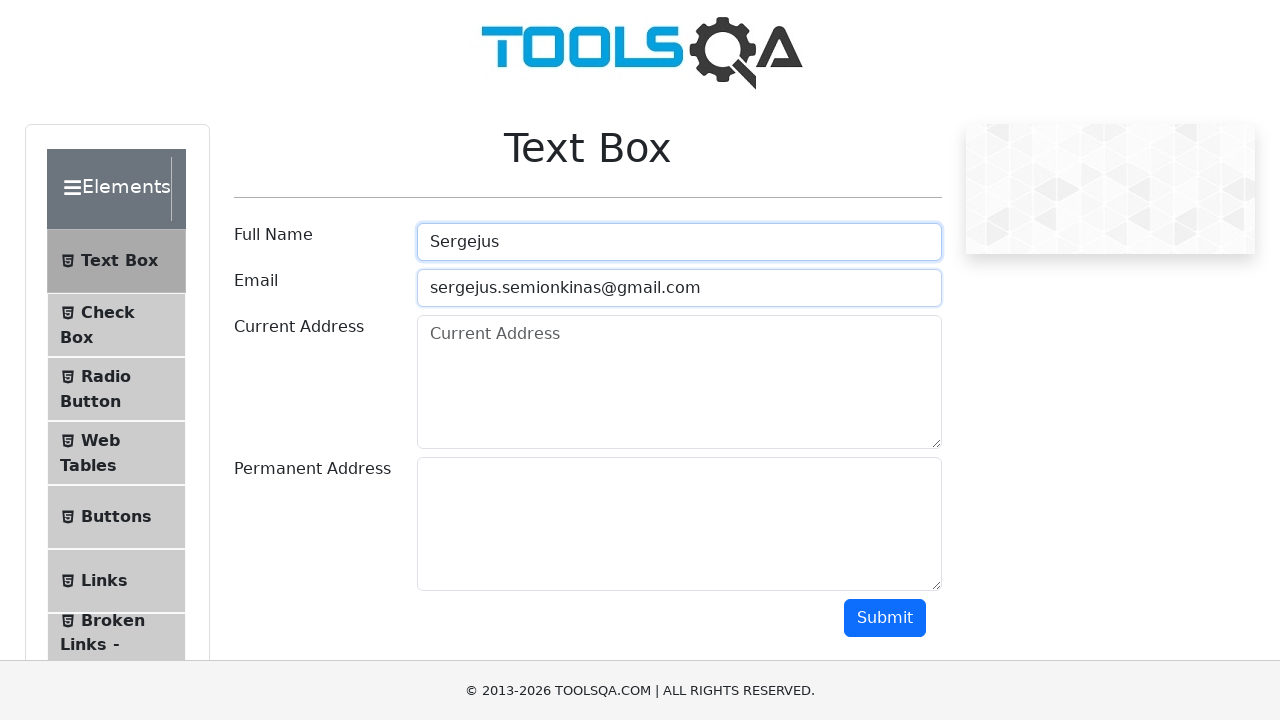

Filled current address field with 'Kolokotroni20' on #currentAddress
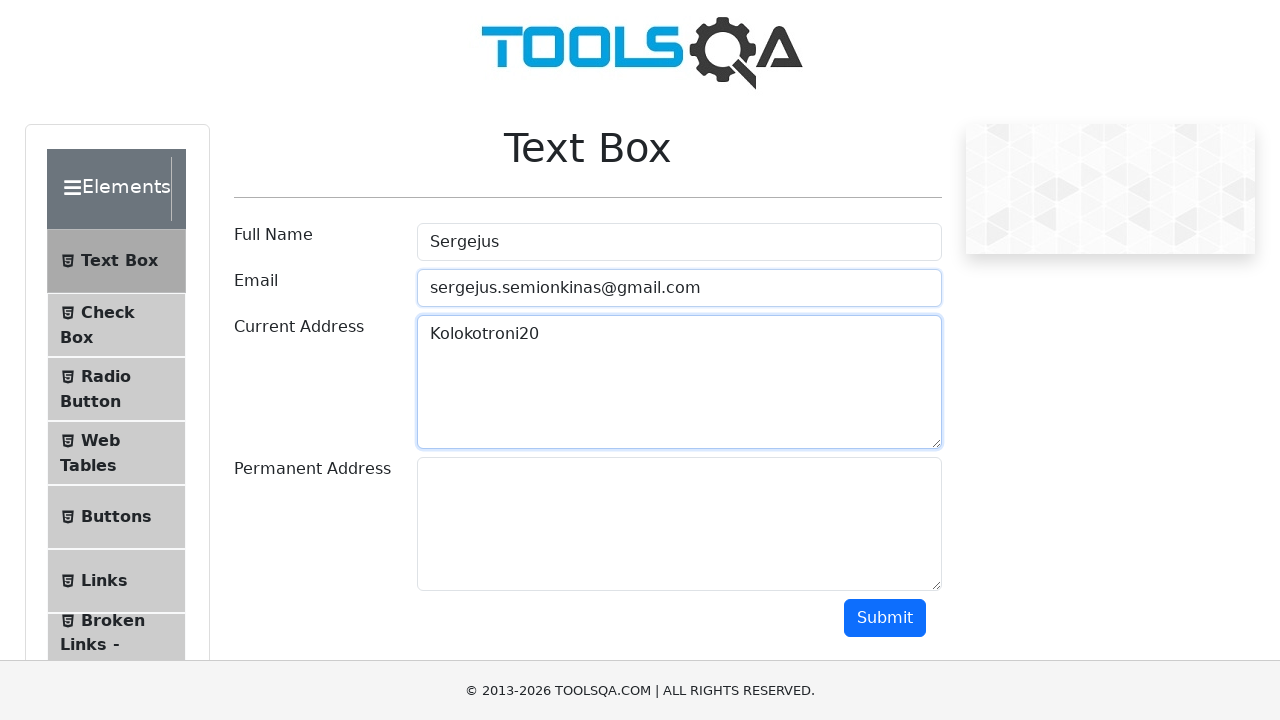

Filled permanent address field with 'Misku36' on #permanentAddress
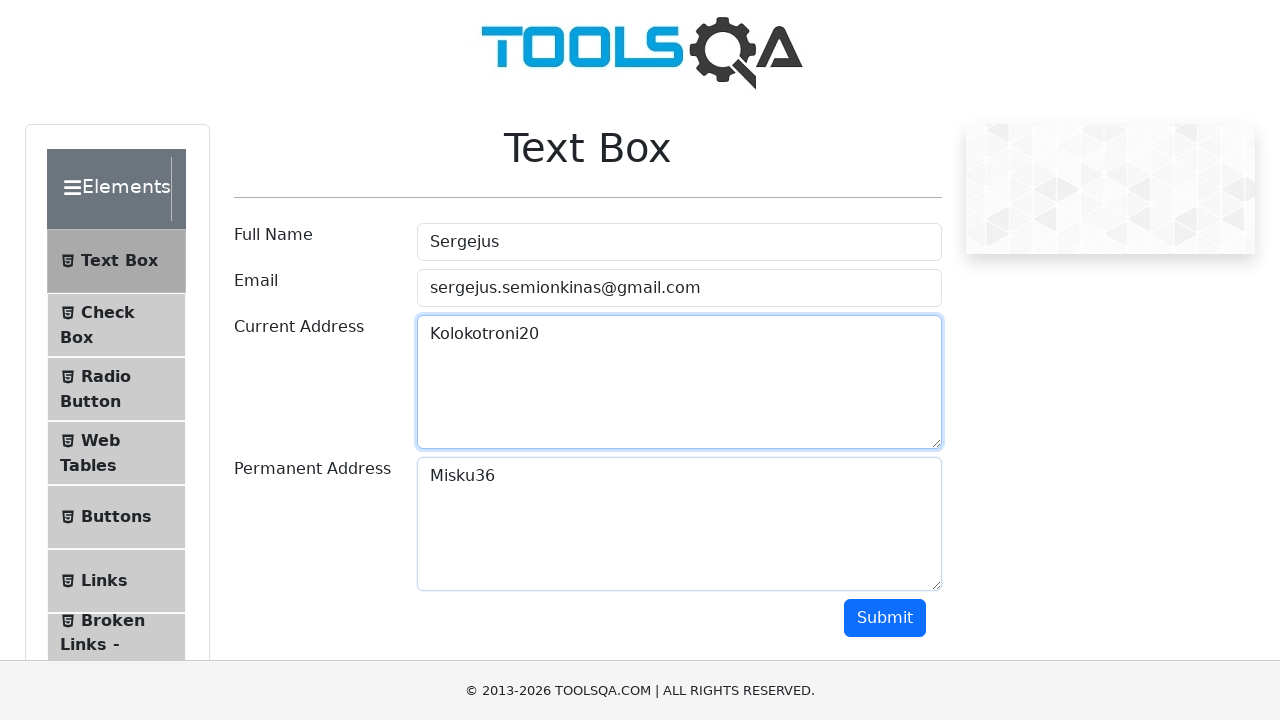

Clicked submit button to submit the form at (885, 618) on #submit
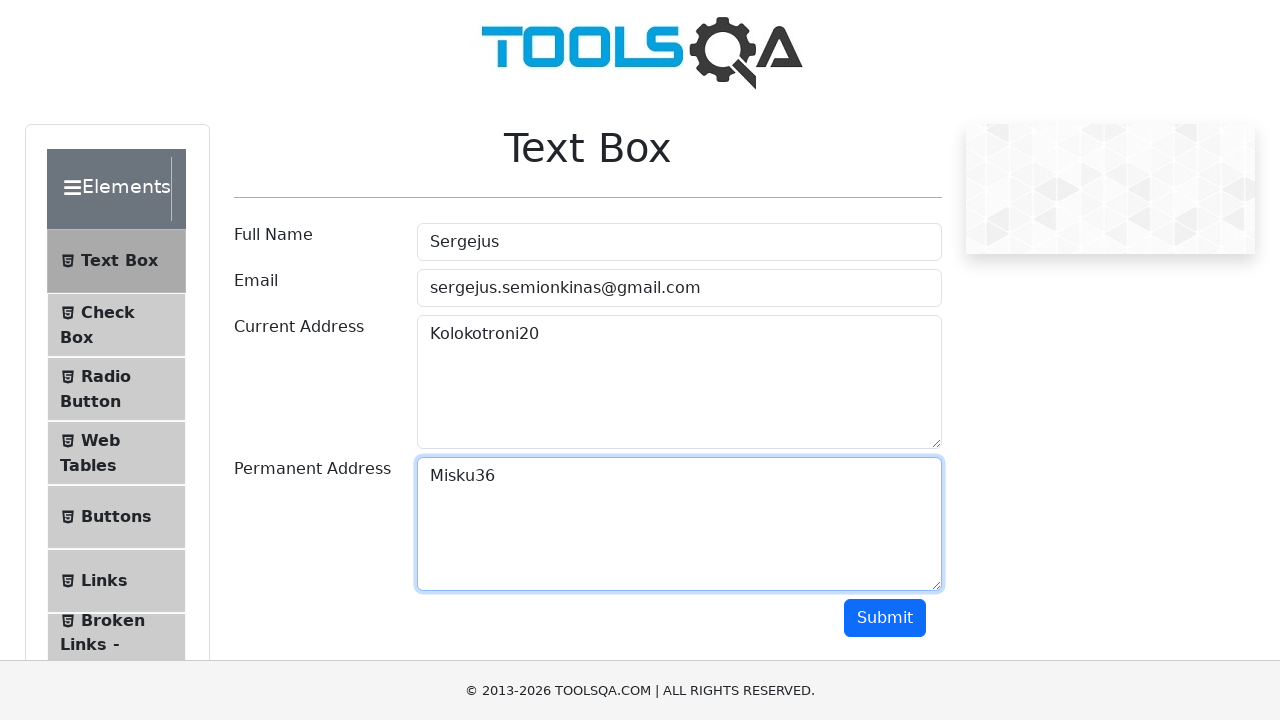

Output section appeared after form submission
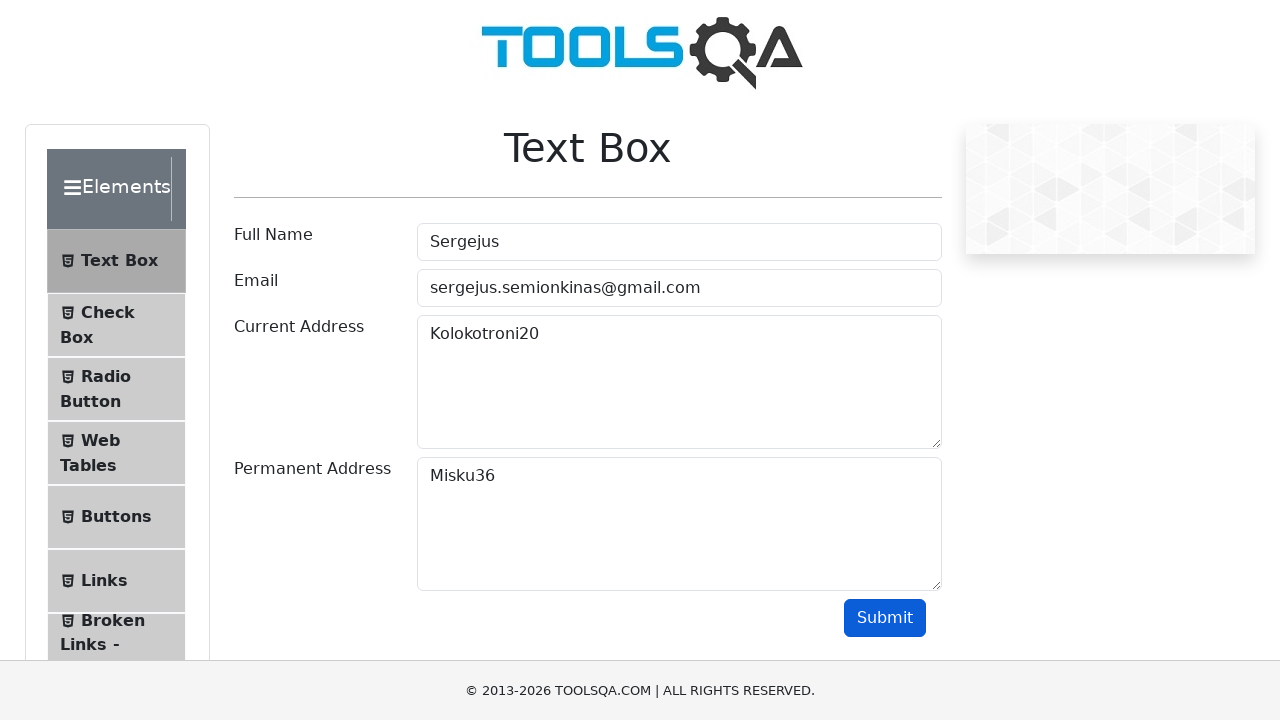

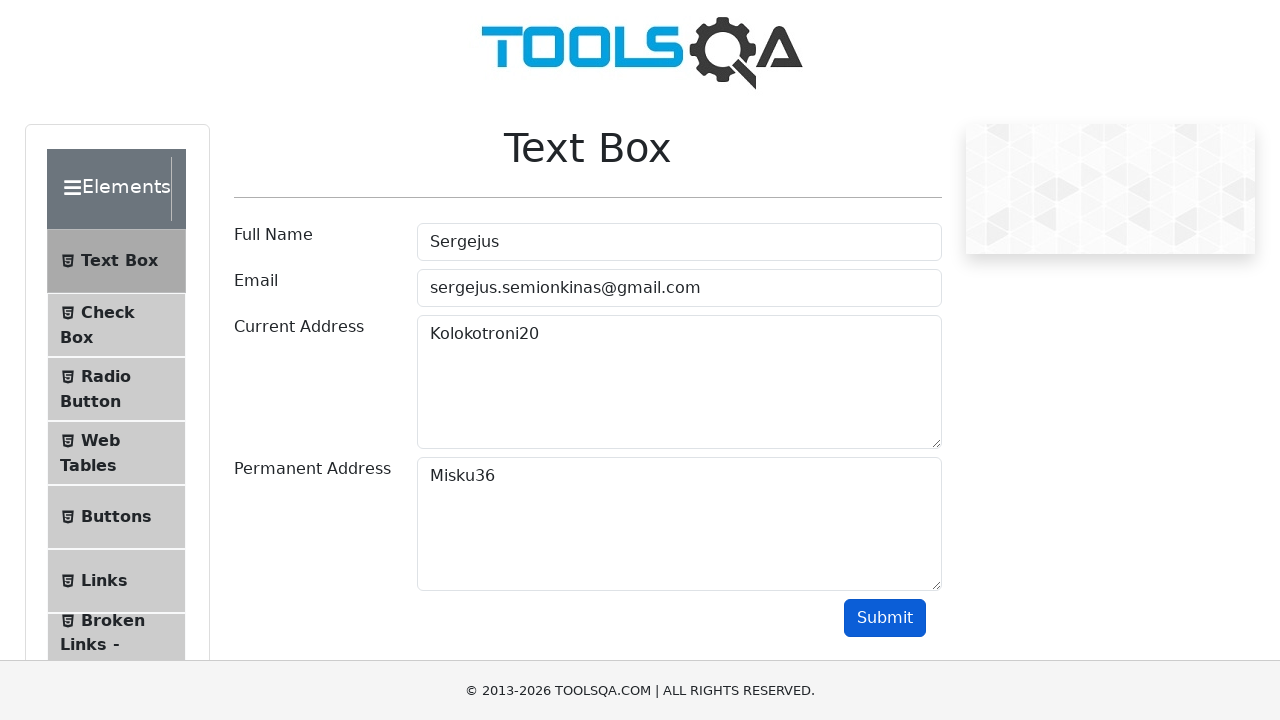